Tests Add/Remove Elements functionality by adding an element and then removing it

Starting URL: https://the-internet.herokuapp.com/

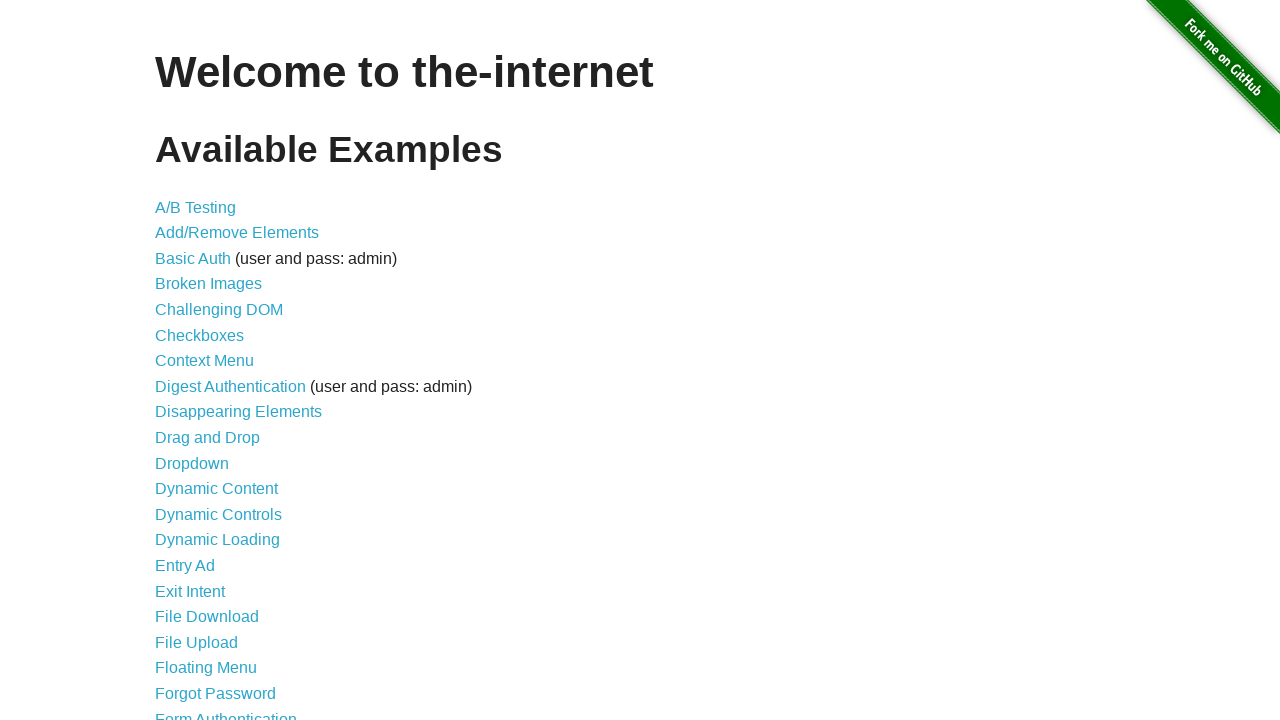

Clicked on Add/Remove Elements link at (237, 233) on text=Add/Remove Elements
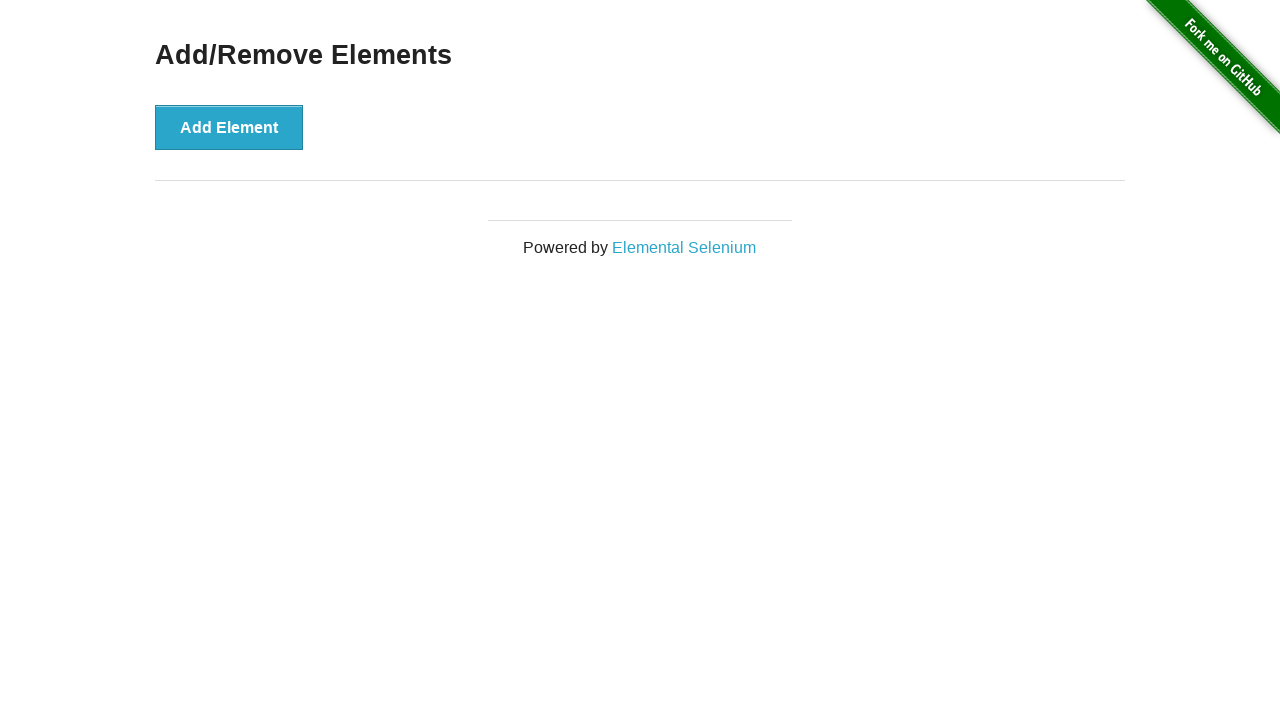

Clicked Add Element button to add a new element at (229, 127) on xpath=//*[@id='content']/div/button
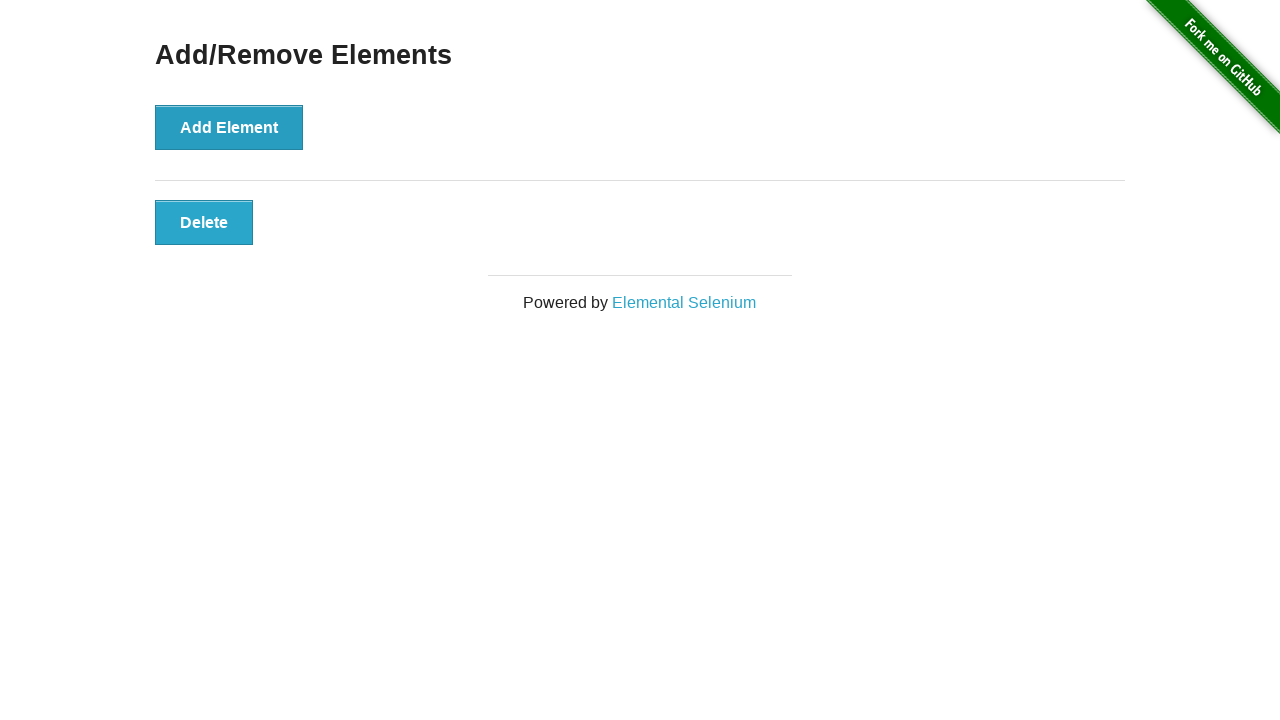

Clicked the newly added Delete button to remove the element at (204, 222) on xpath=//*[@id='elements']/button
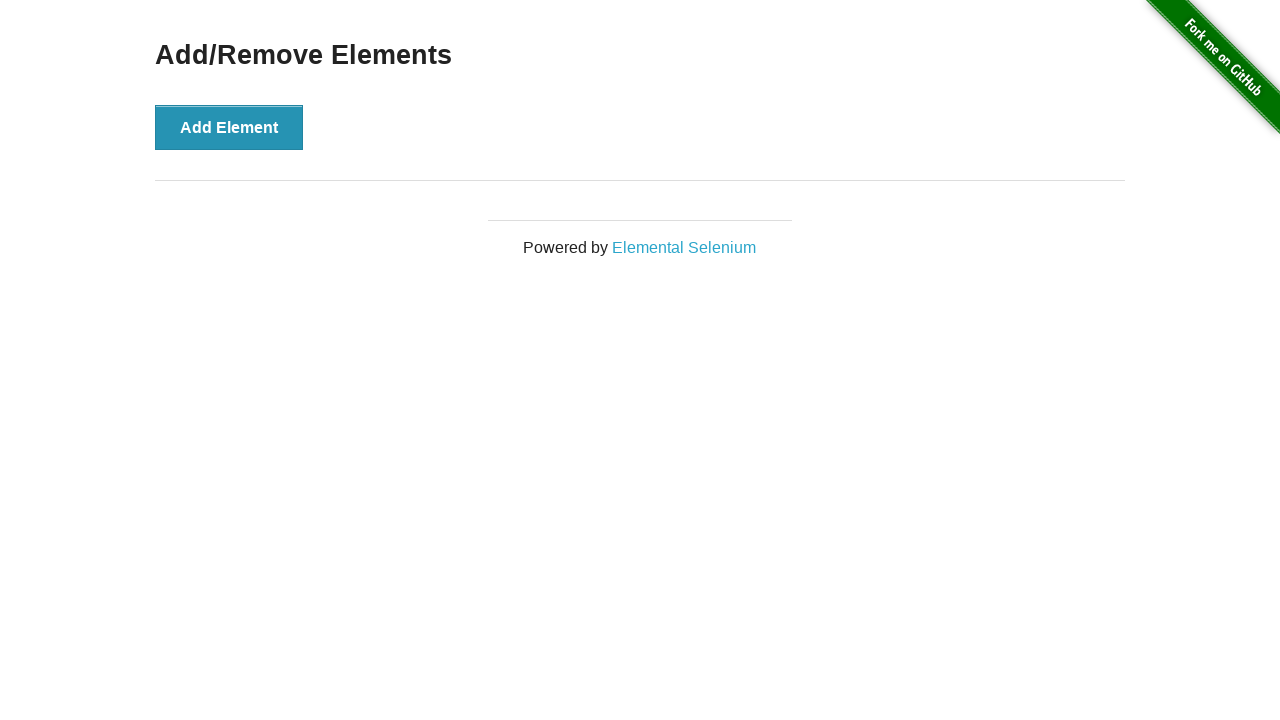

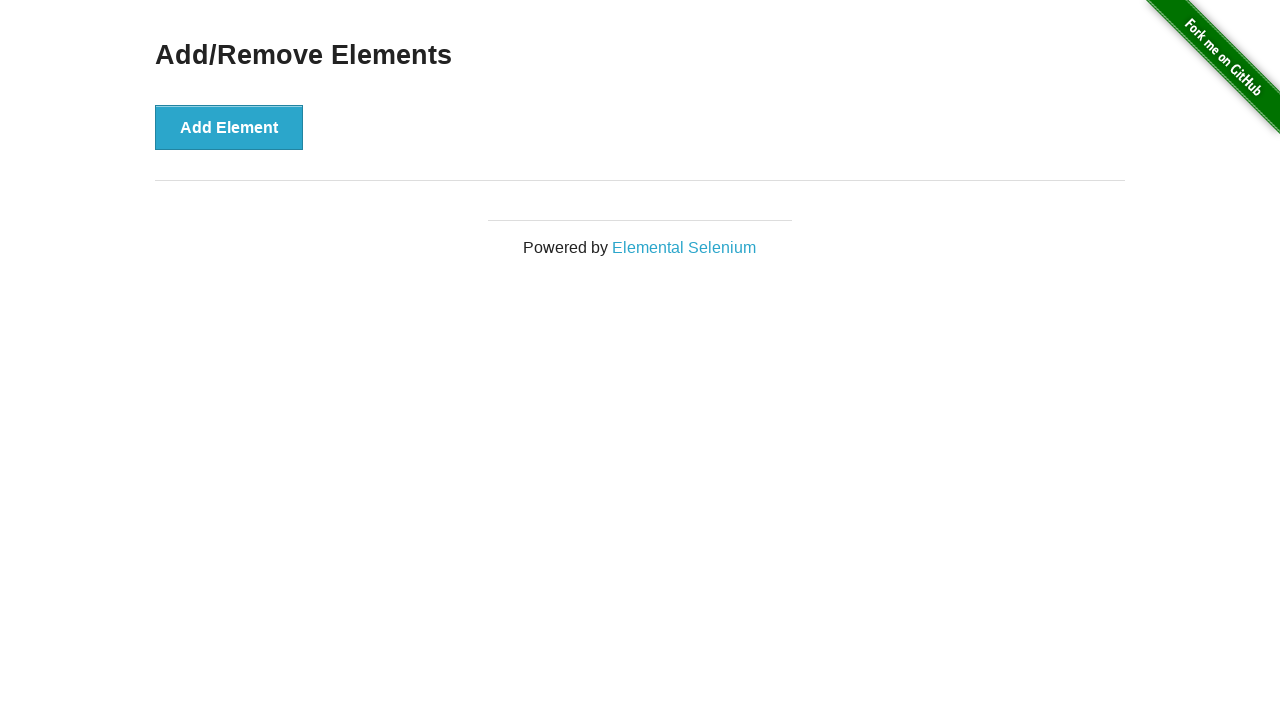